Tests JavaScript prompt box handling by clicking a button that triggers a prompt dialog and entering text into it

Starting URL: http://www.echoecho.com/javascript4.htm

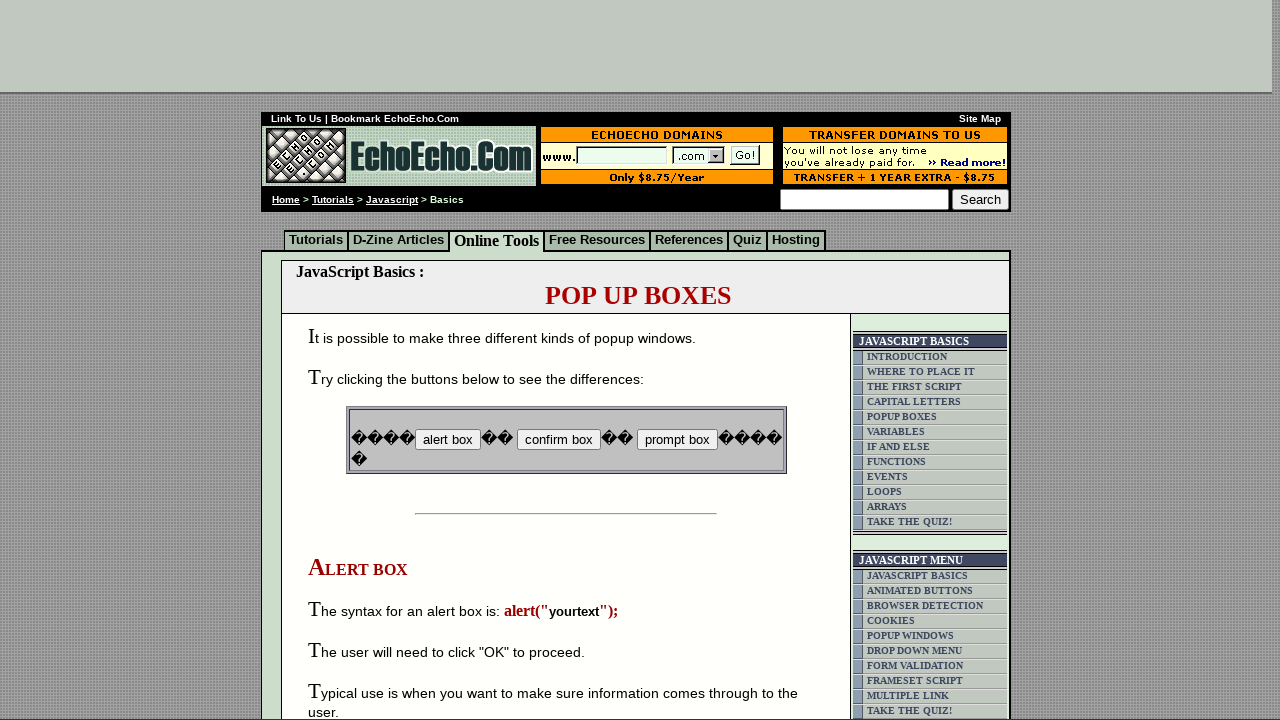

Set up dialog handler to accept prompt with text 'teja'
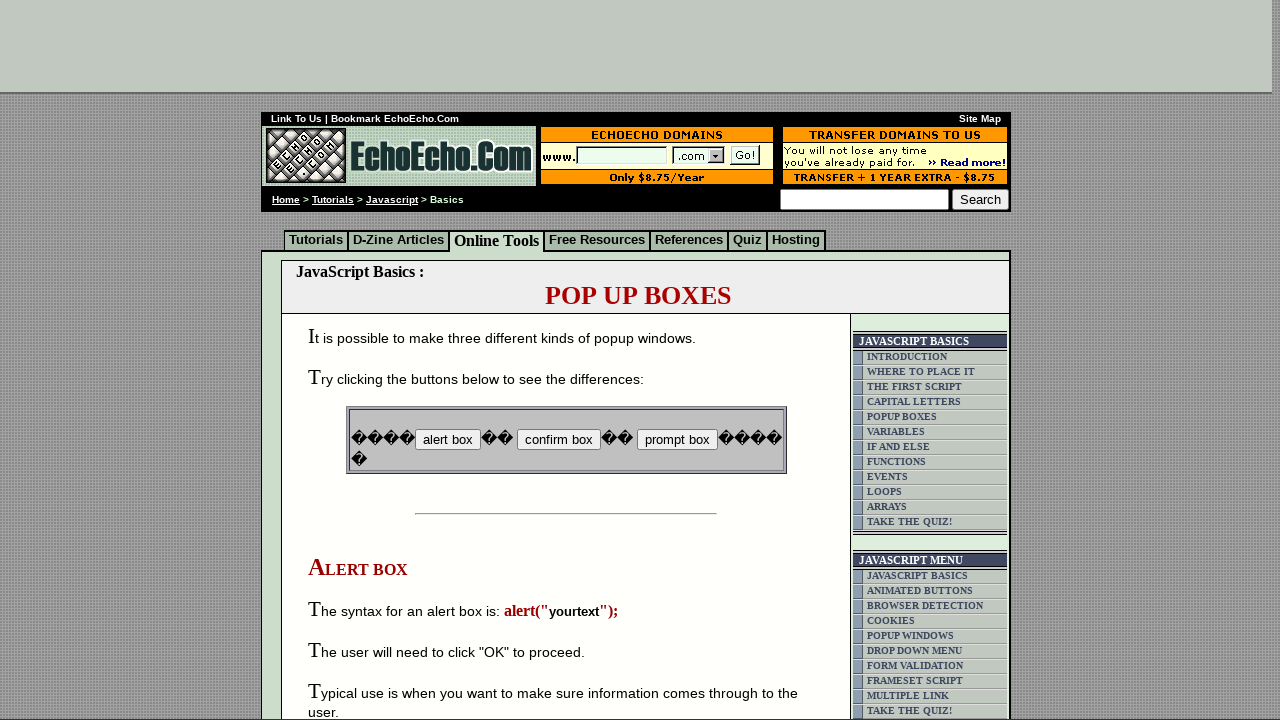

Clicked button to trigger JavaScript prompt dialog at (677, 440) on input[name='B3']
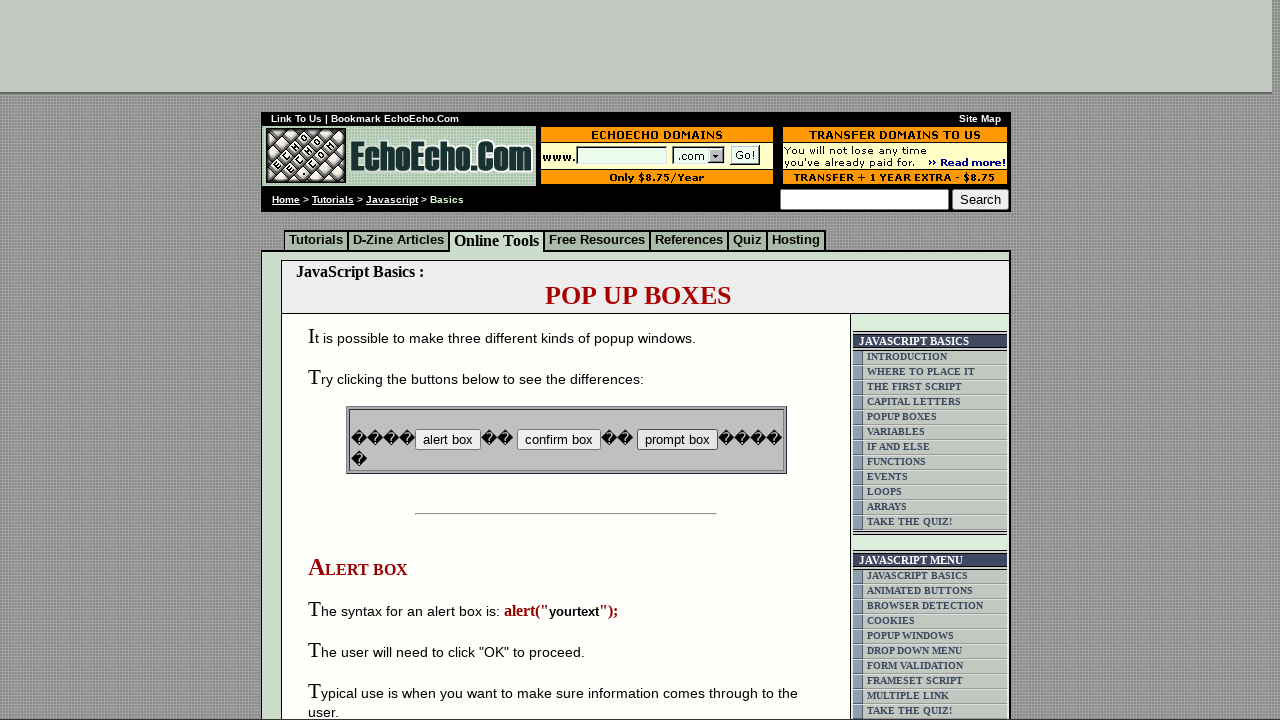

Waited for prompt interaction to complete
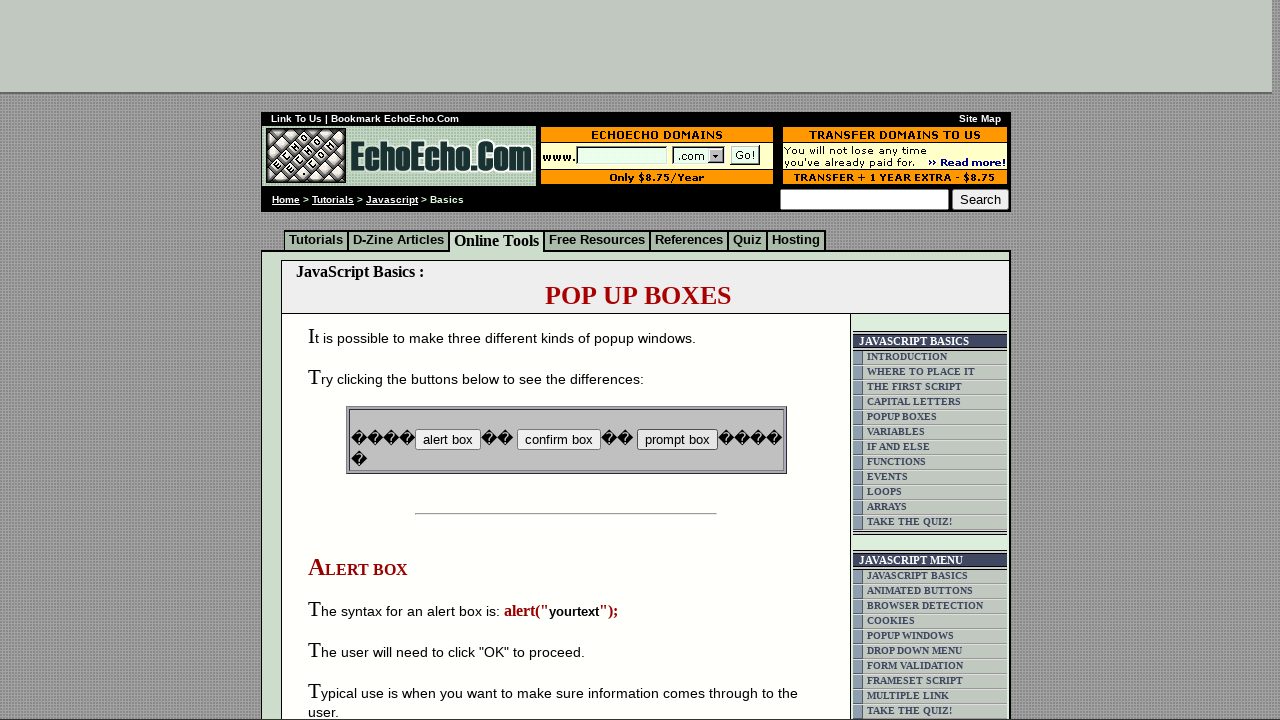

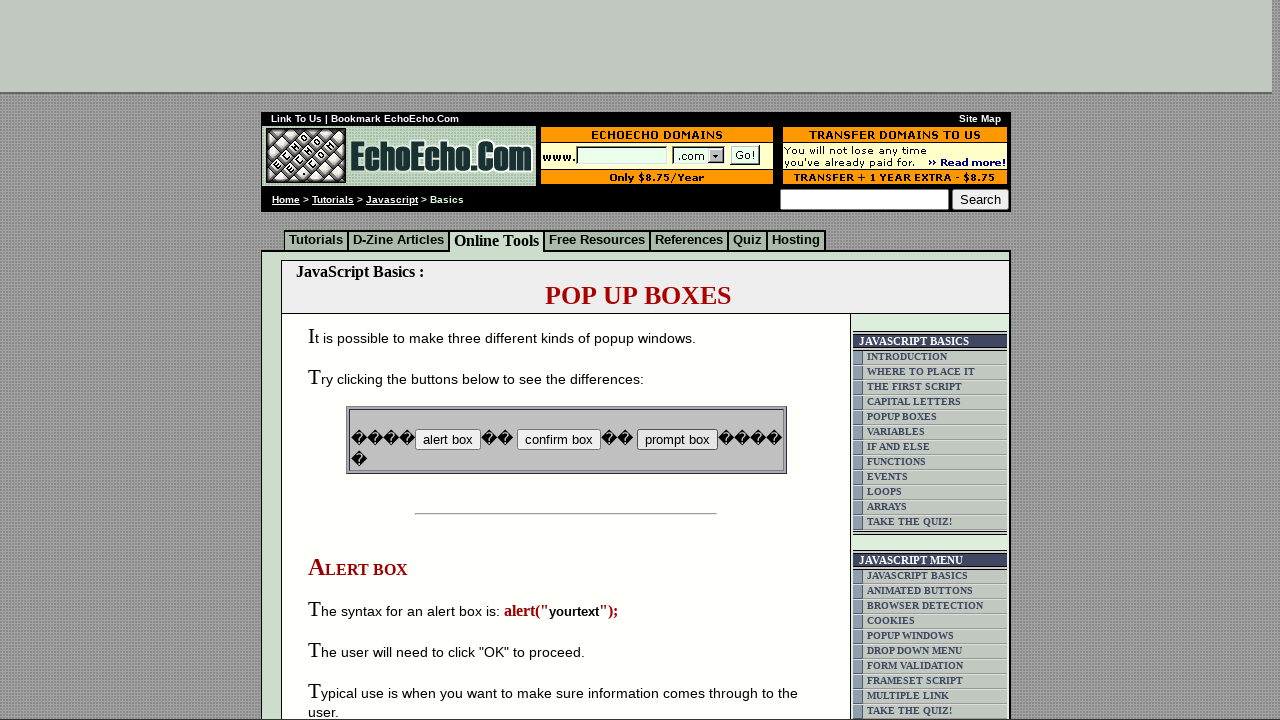